Tests dropdown menu functionality by selecting options from a car dropdown using both visible text and value attributes

Starting URL: https://automationtesting.co.uk/dropdown.html

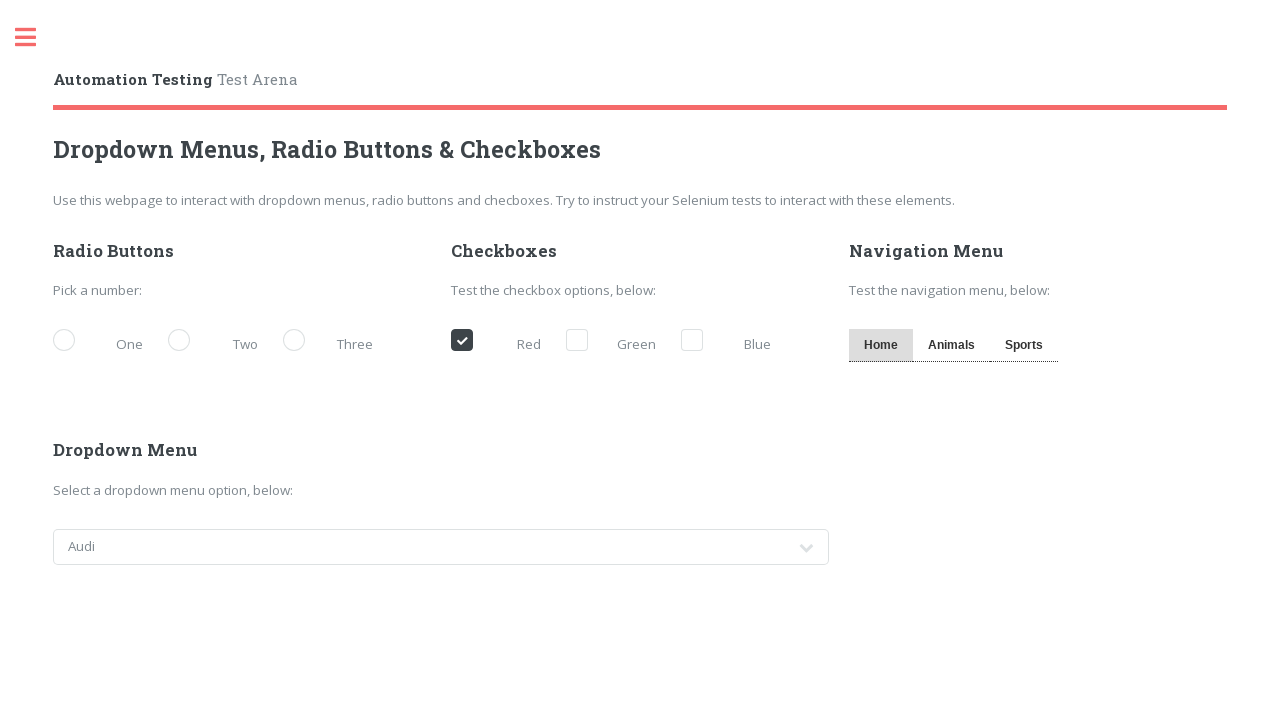

Selected 'Honda' from the cars dropdown by visible text on select#cars
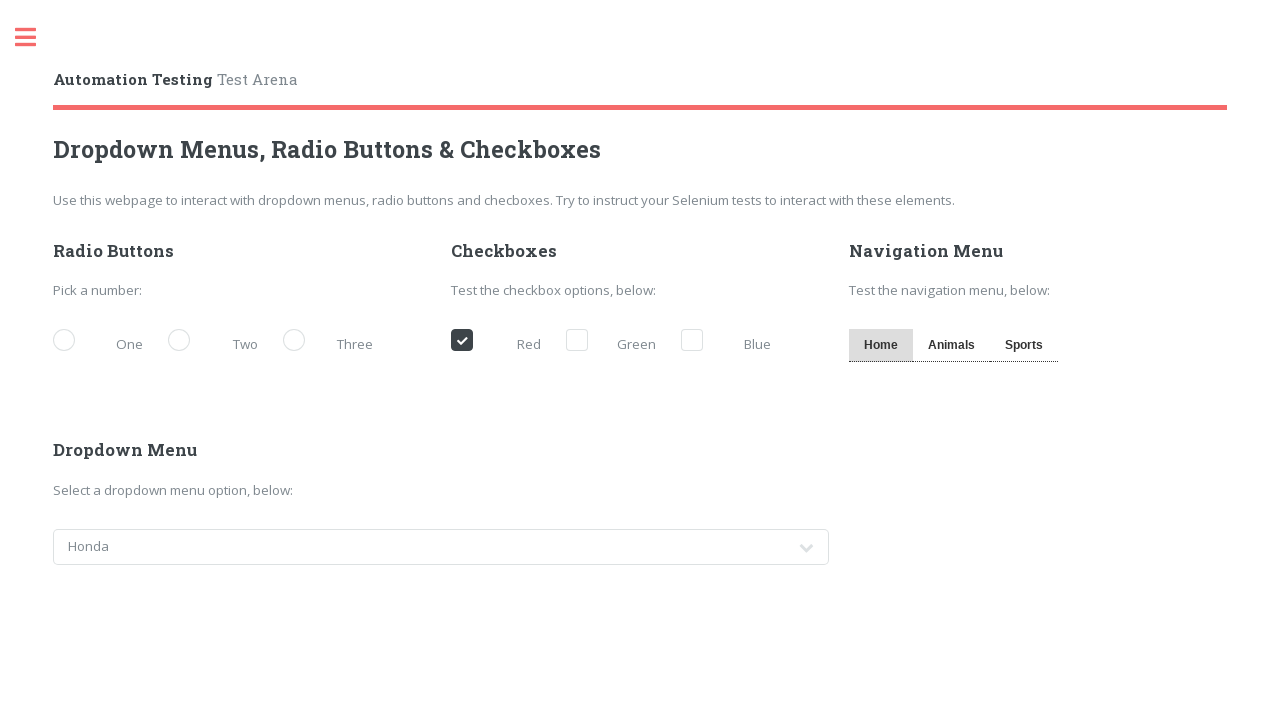

Selected 'Jeep' from the cars dropdown by value attribute on select#cars
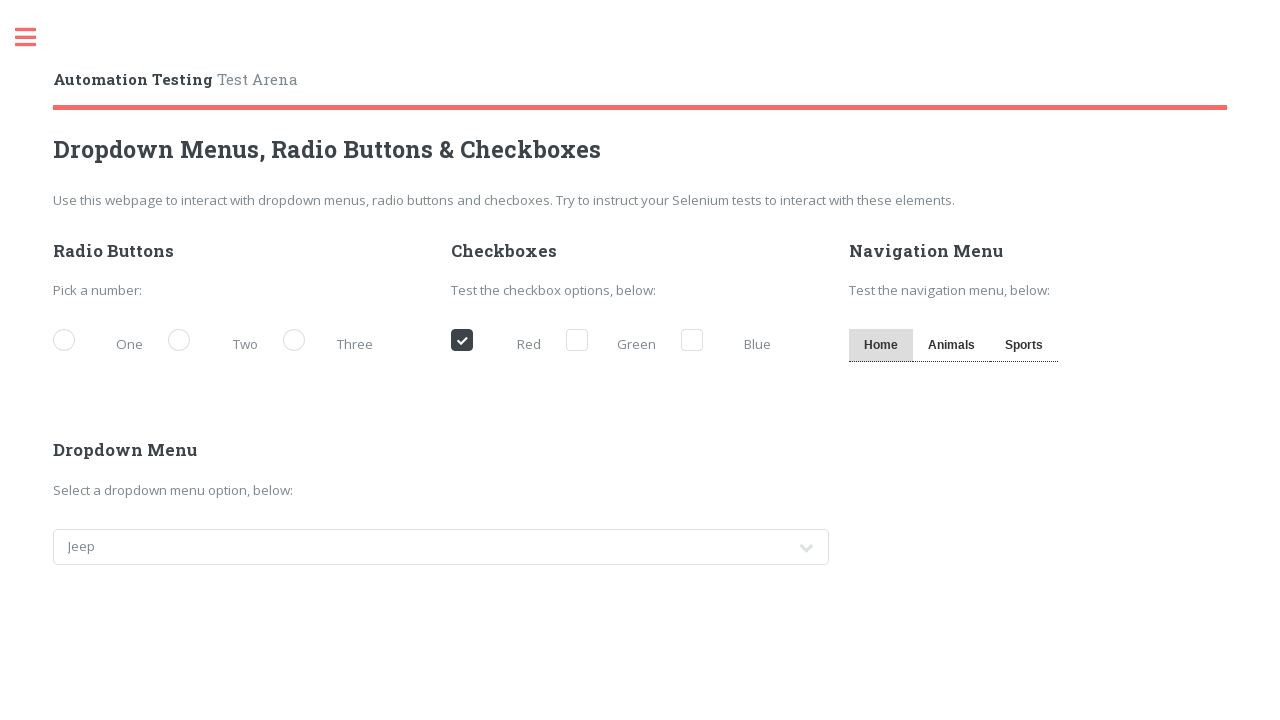

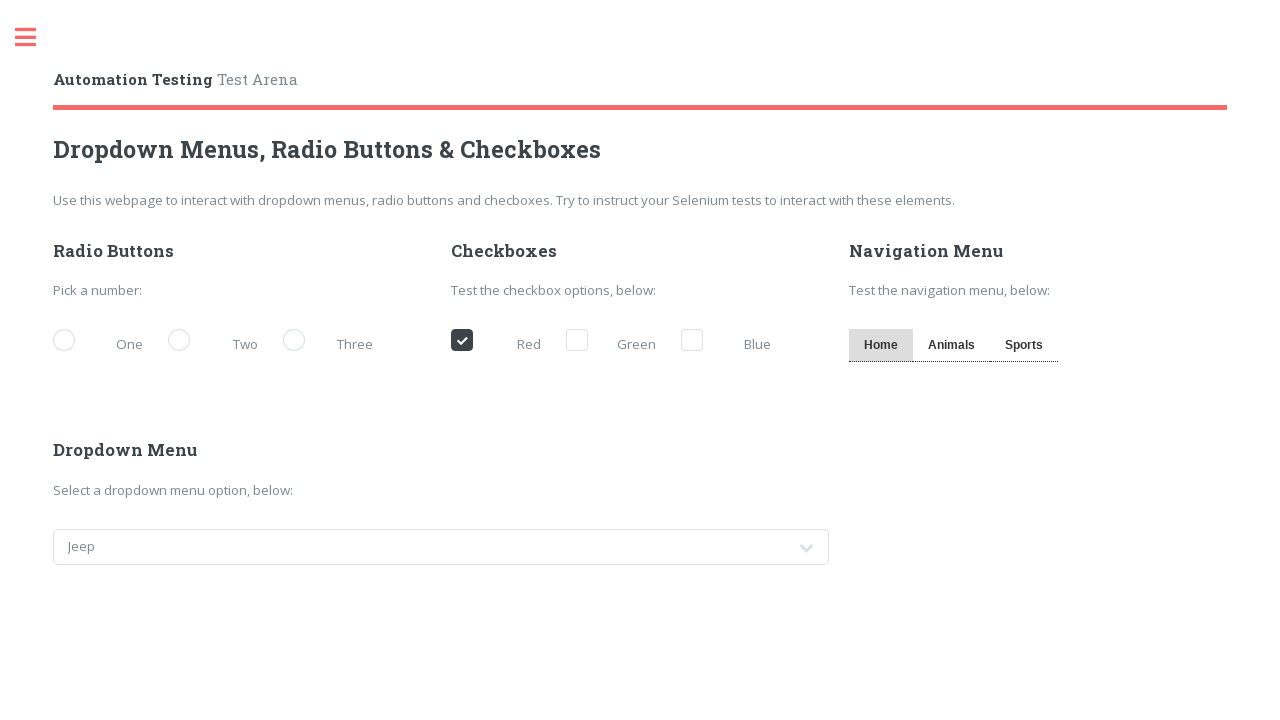